Tests iframe interaction by switching to an iframe containing a TinyMCE editor, clearing and typing text in the editor, then verifying both the text input and the page header.

Starting URL: https://loopcamp.vercel.app/iframe.html

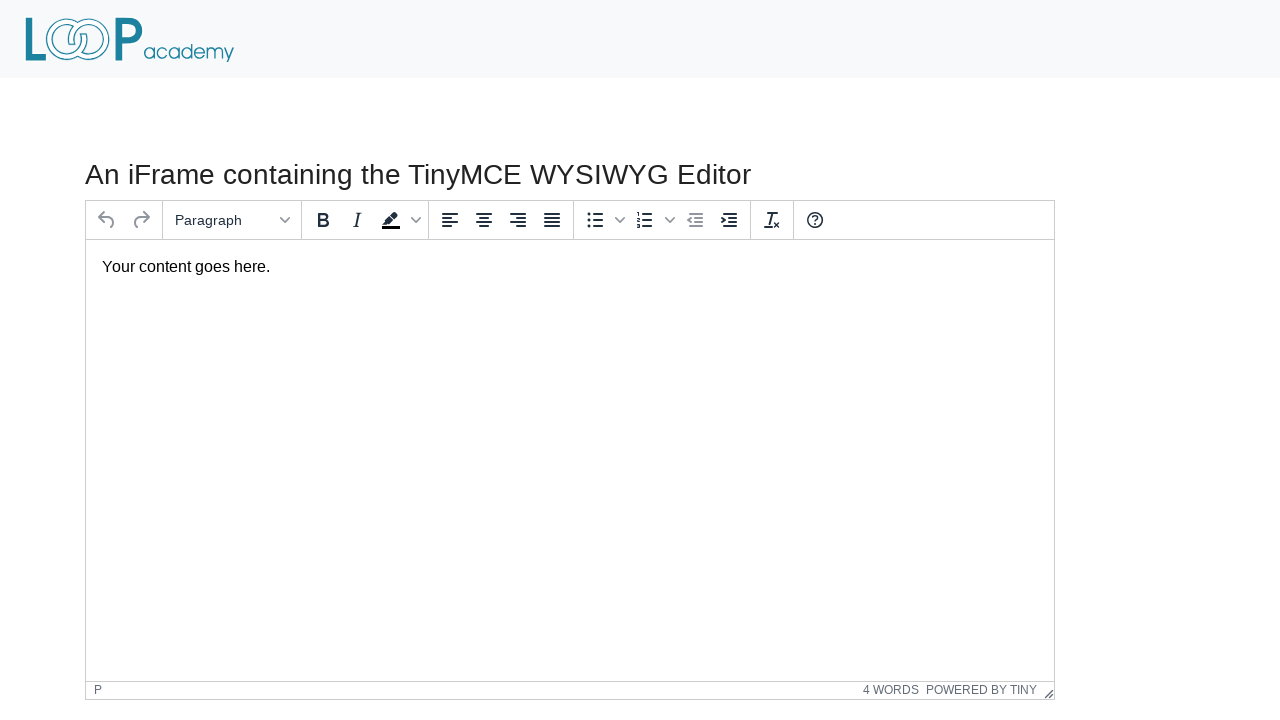

Located the first iframe containing TinyMCE editor
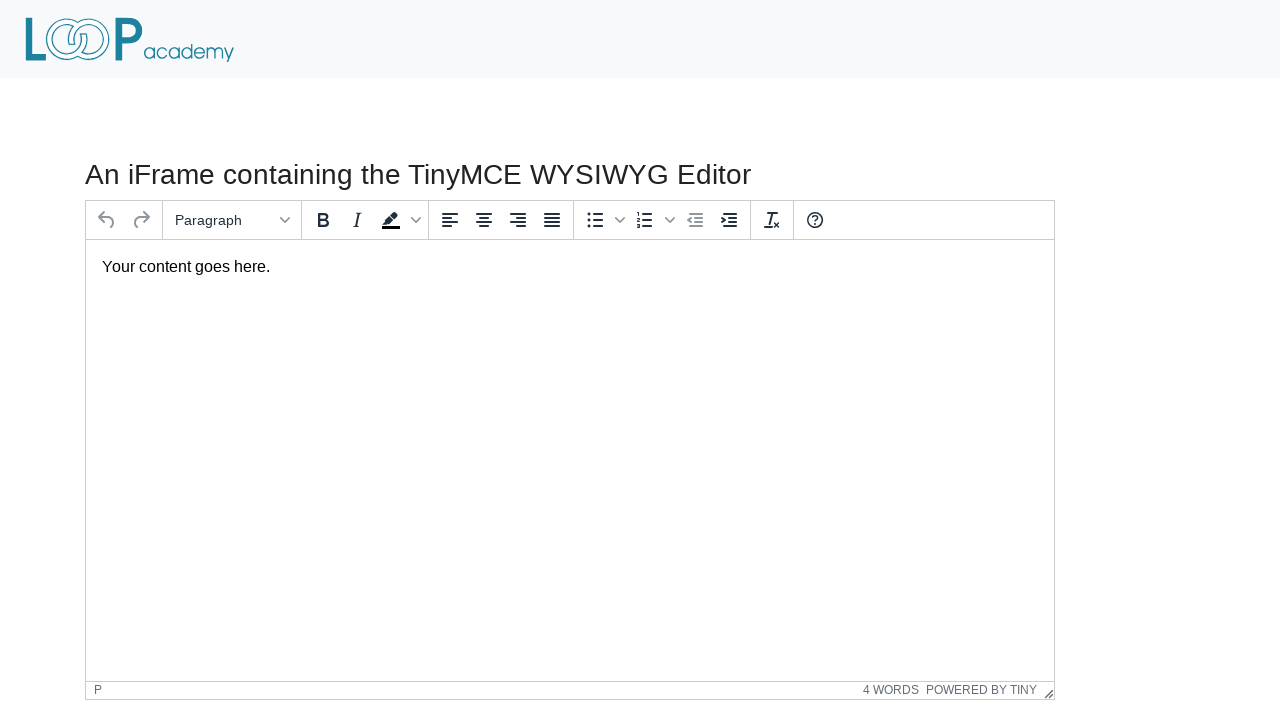

Located the TinyMCE text box element
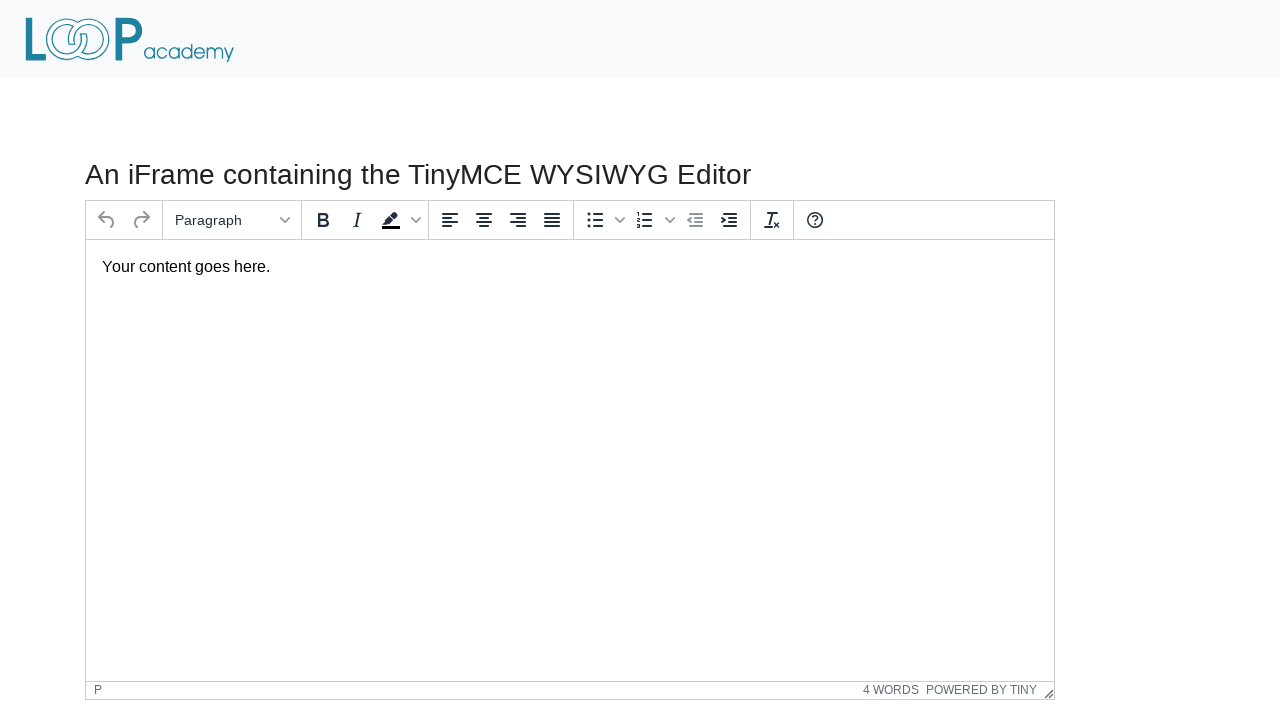

Cleared the TinyMCE text box on iframe >> nth=0 >> internal:control=enter-frame >> #tinymce
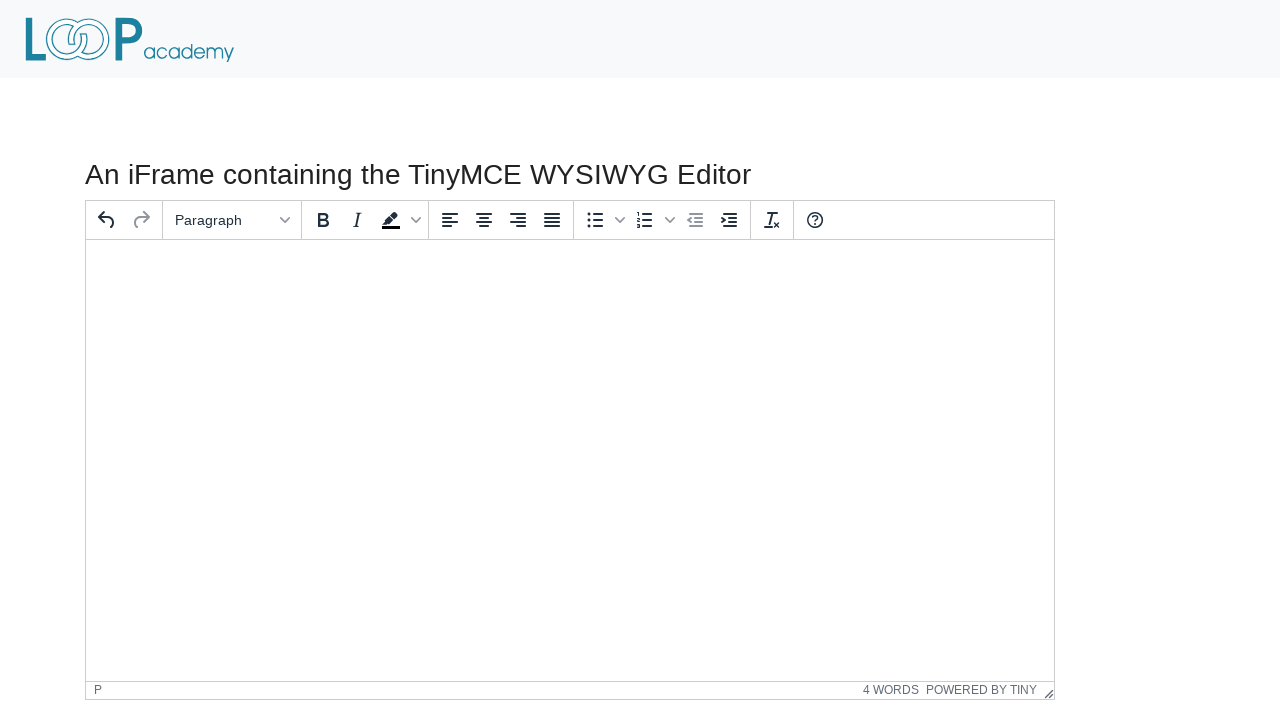

Filled TinyMCE editor with 'Loop Academy' on iframe >> nth=0 >> internal:control=enter-frame >> #tinymce
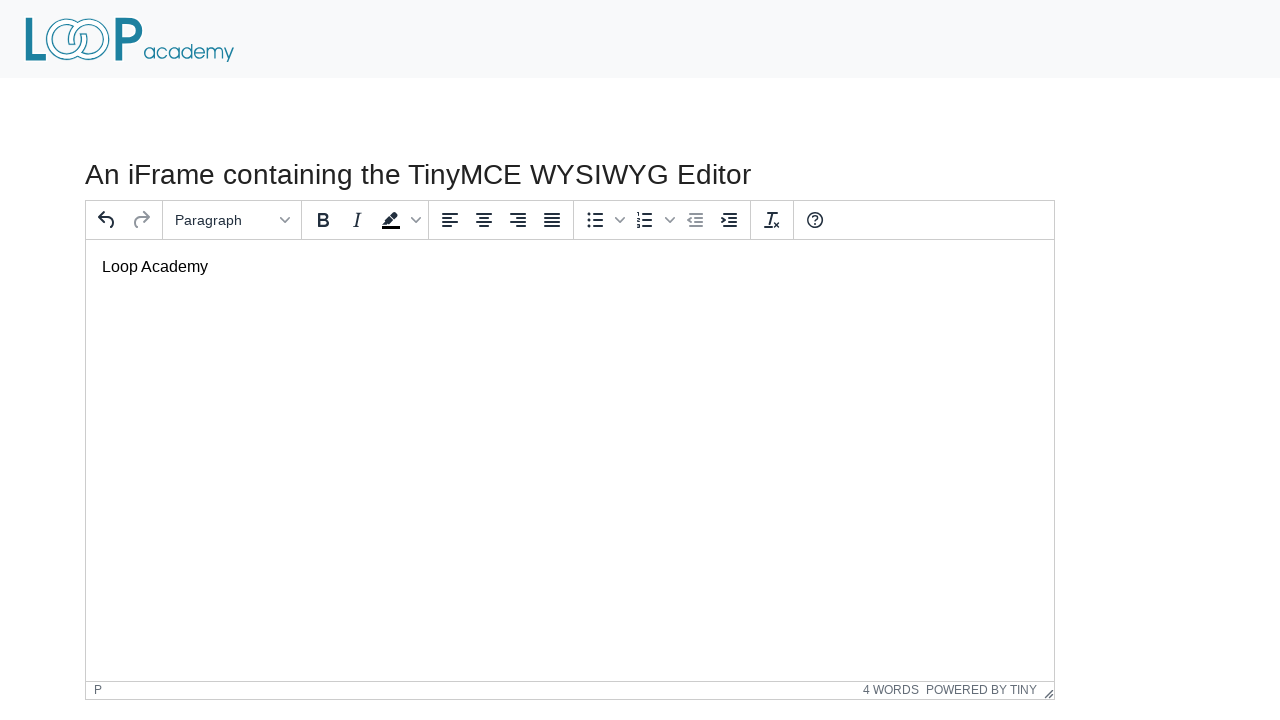

Located the page heading element
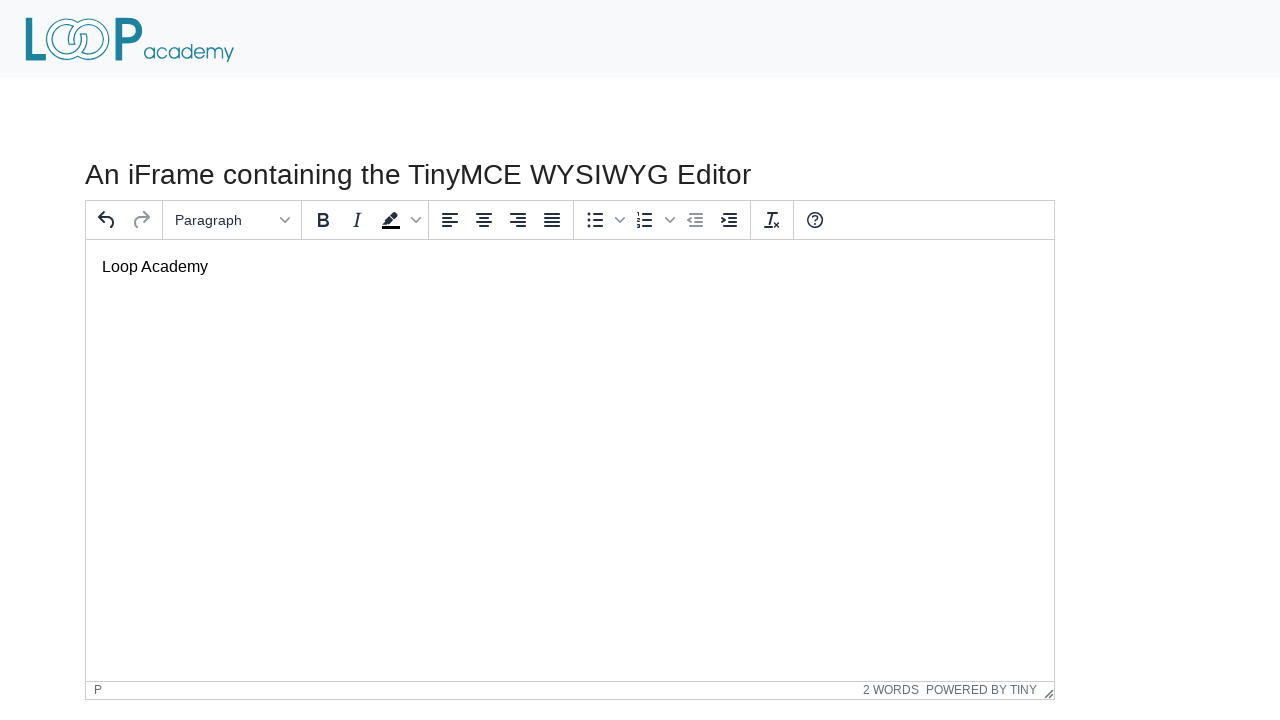

Waited for heading to be visible
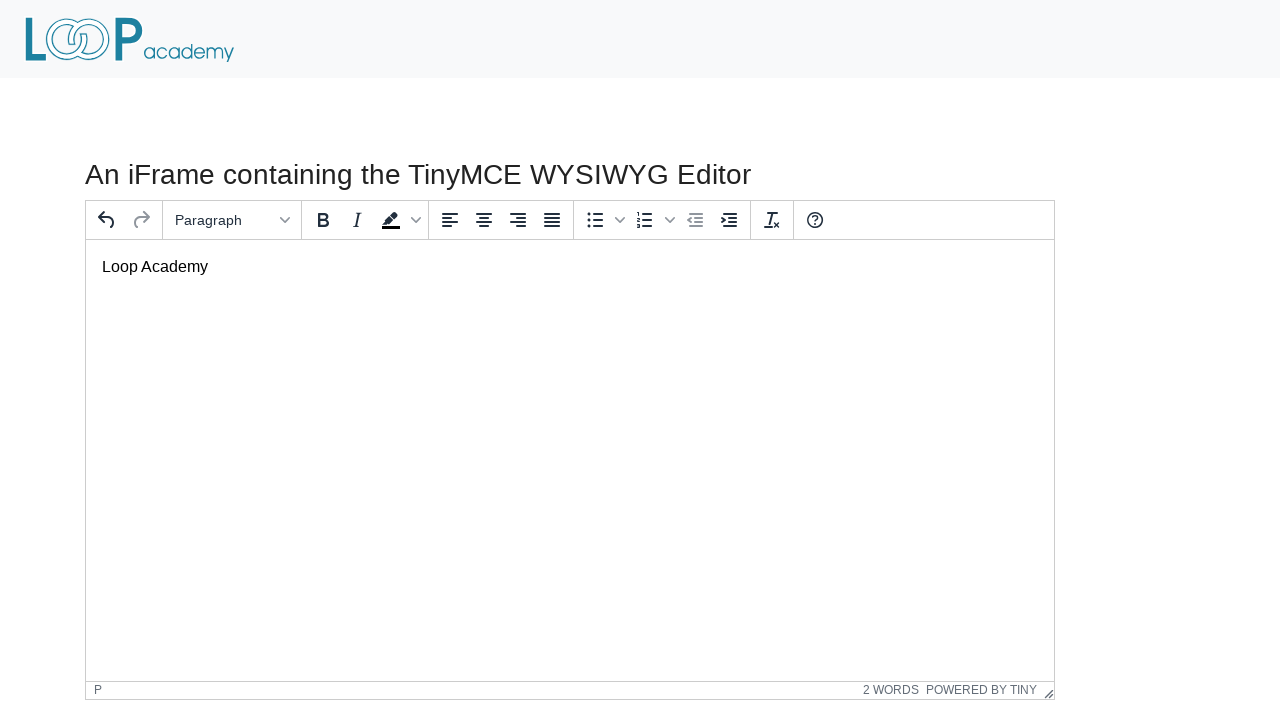

Verified heading text matches expected value 'An iFrame containing the TinyMCE WYSIWYG Editor'
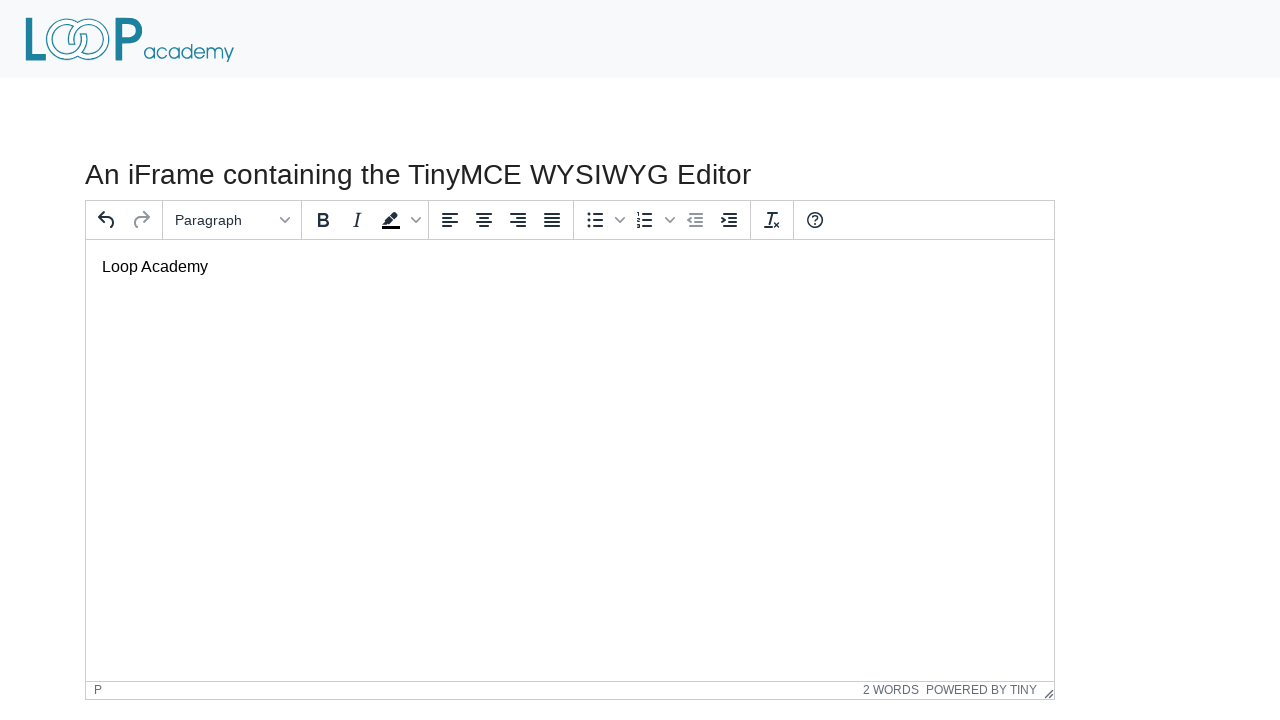

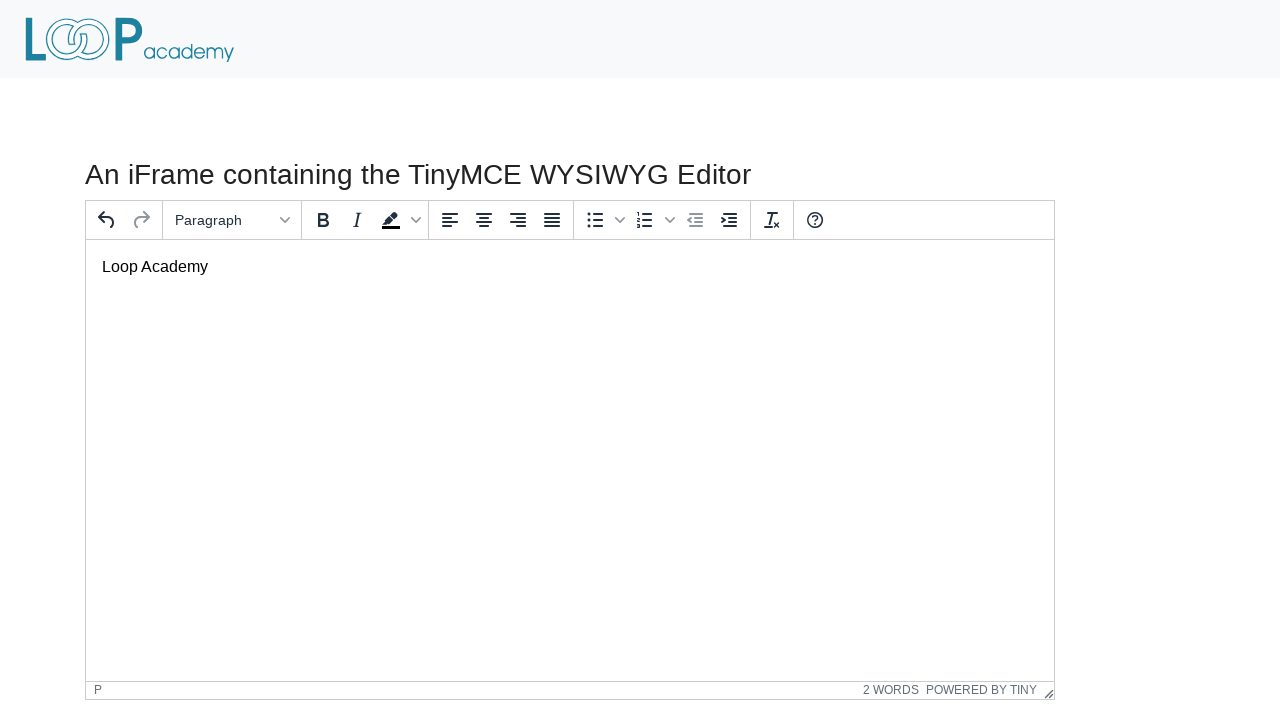